Tests the JavaScript alert functionality by entering text in the input field and clicking the alert button, then accepting the alert dialog.

Starting URL: https://rahulshettyacademy.com/AutomationPractice/

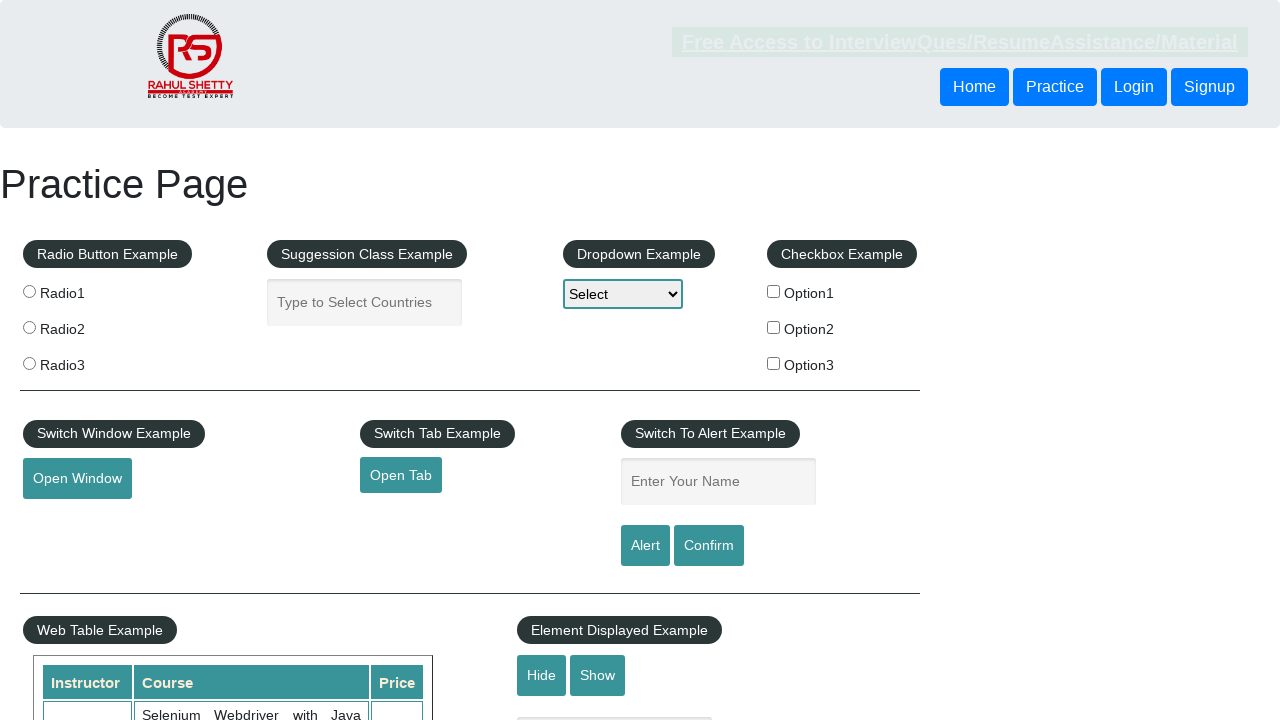

Waited for practice page header to load
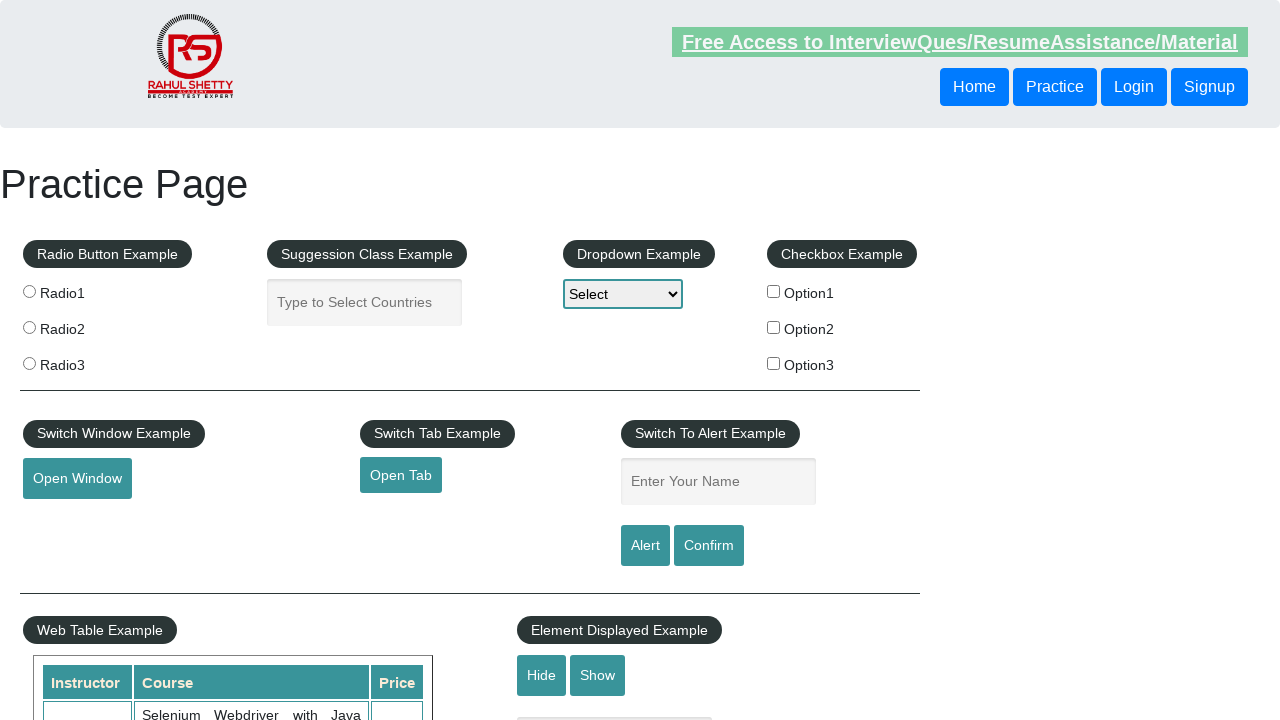

Clicked on the name input field at (718, 482) on input[name='enter-name']
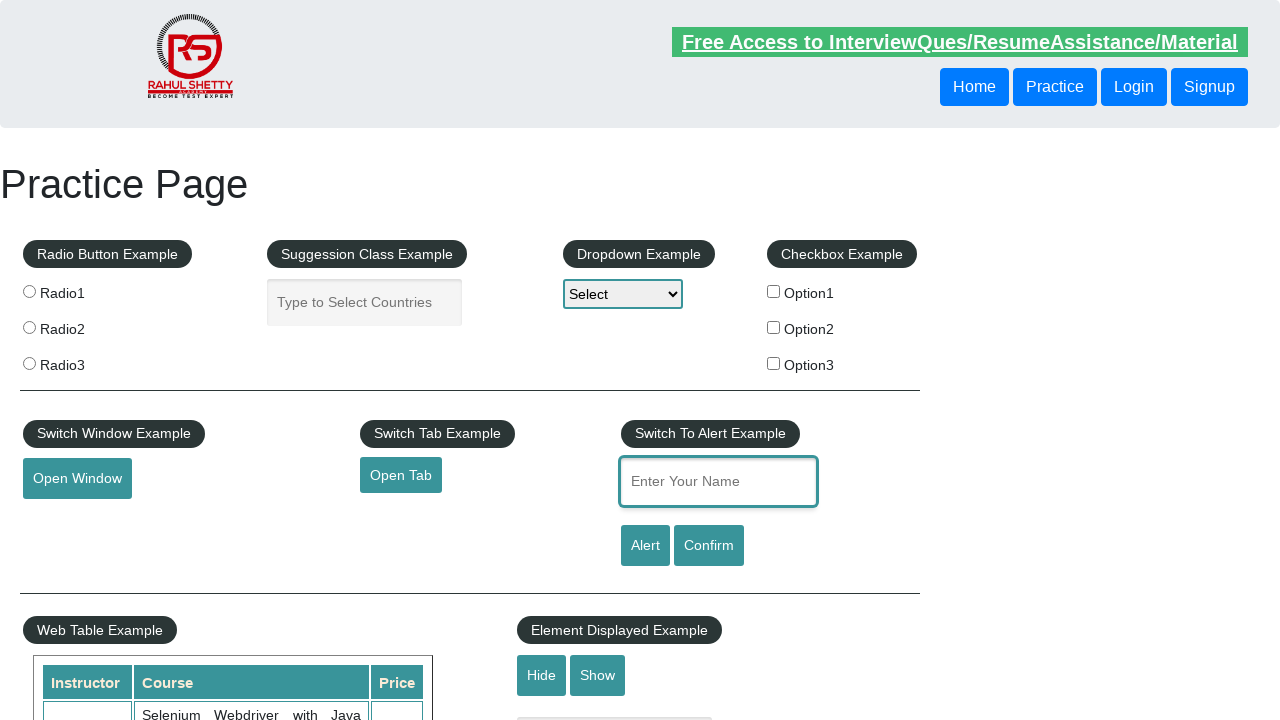

Entered 'TestUser' in the name input field on input[name='enter-name']
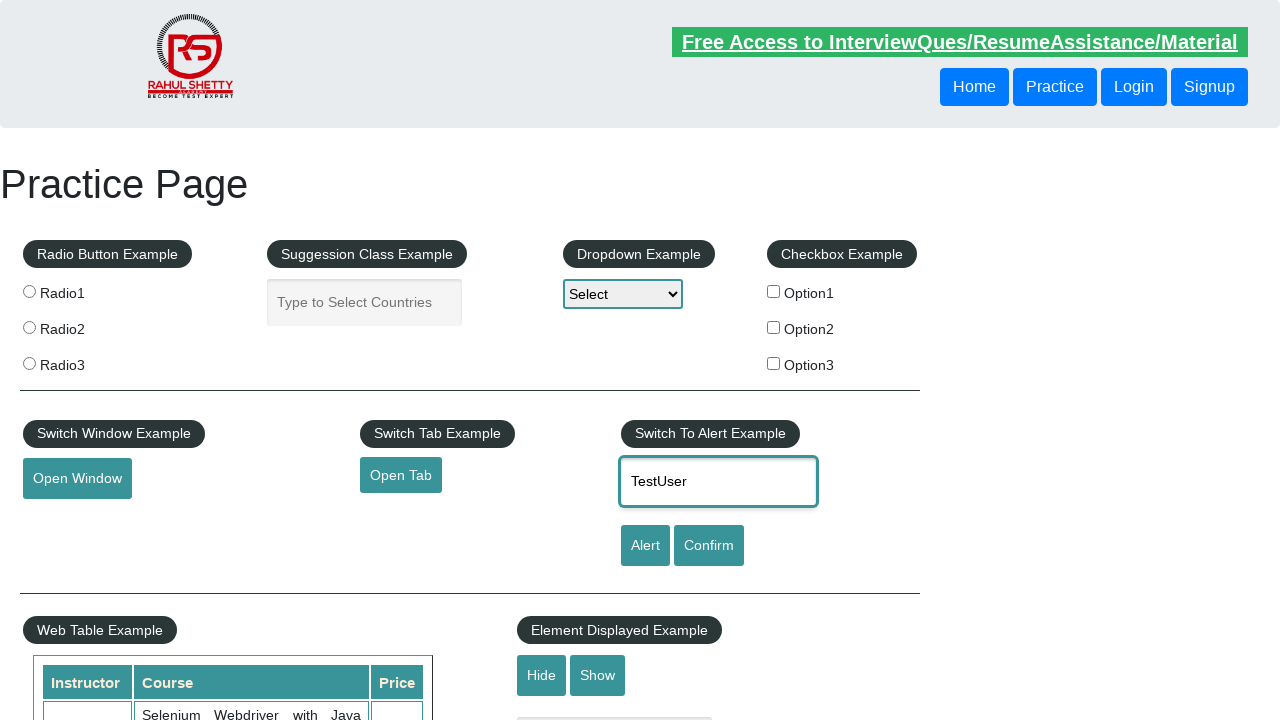

Set up dialog handler to automatically accept alerts
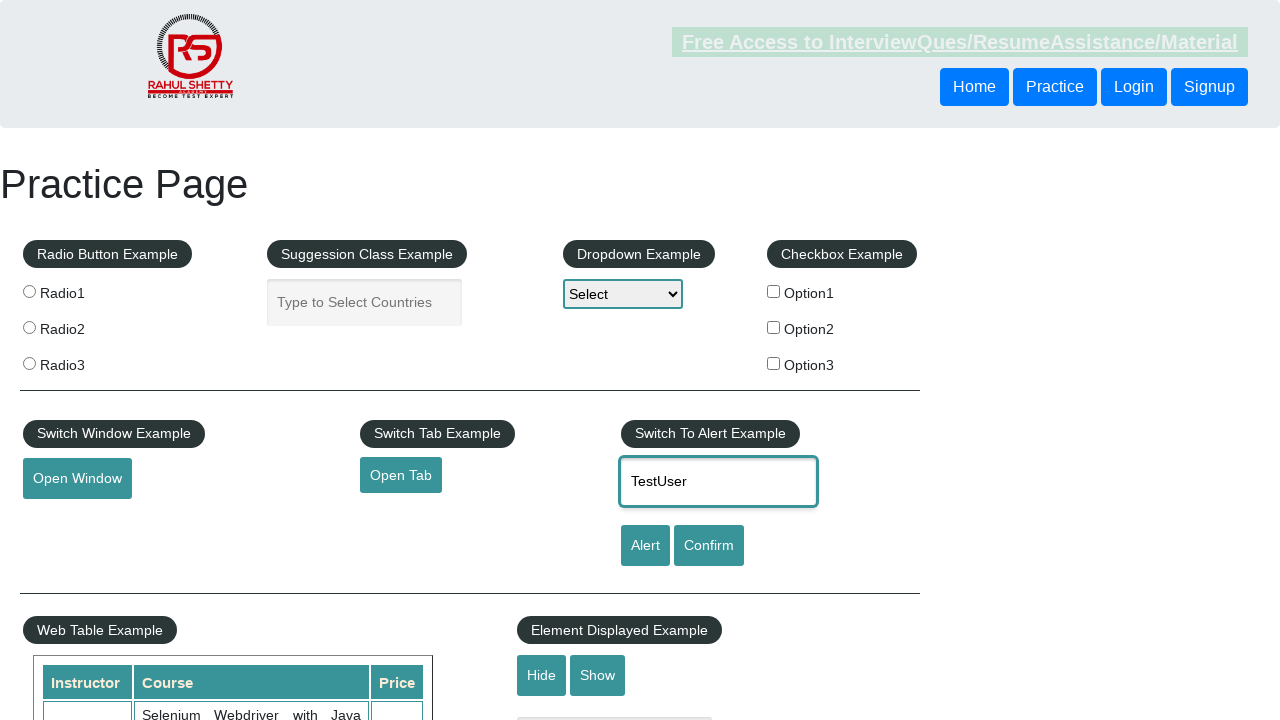

Clicked the alert button to trigger JavaScript alert at (645, 546) on input#alertbtn
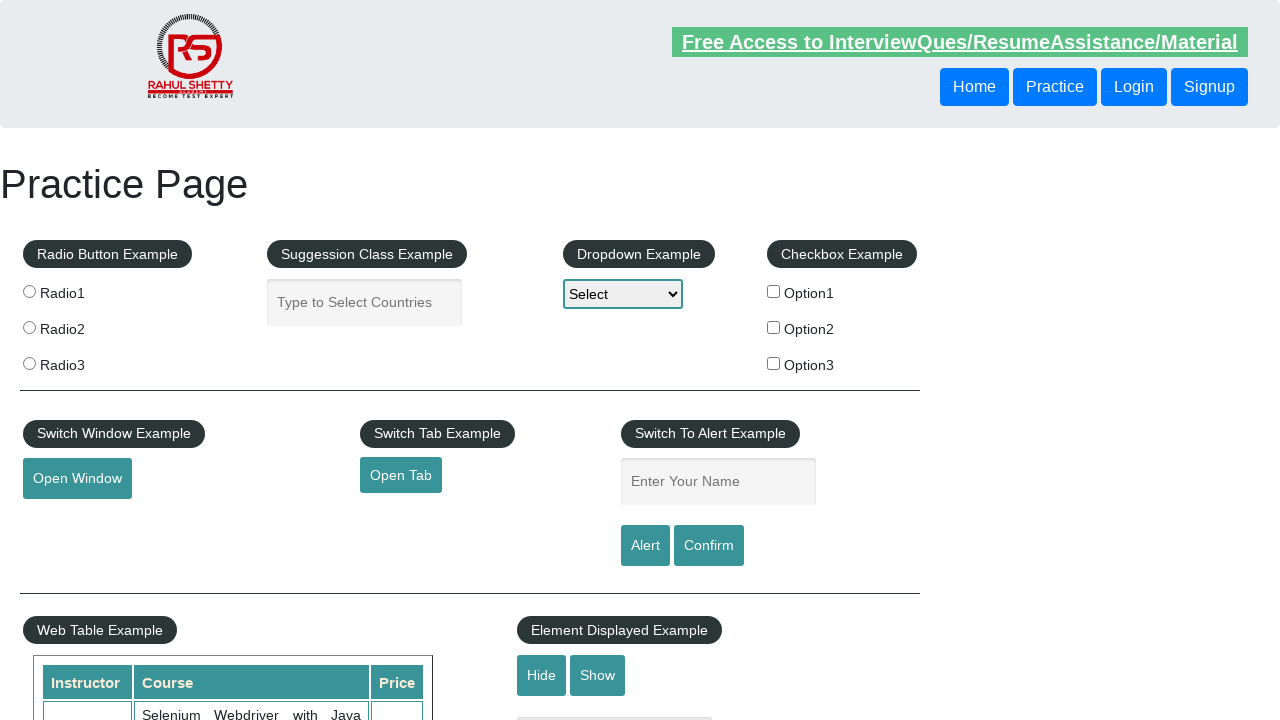

Waited for alert dialog to be processed
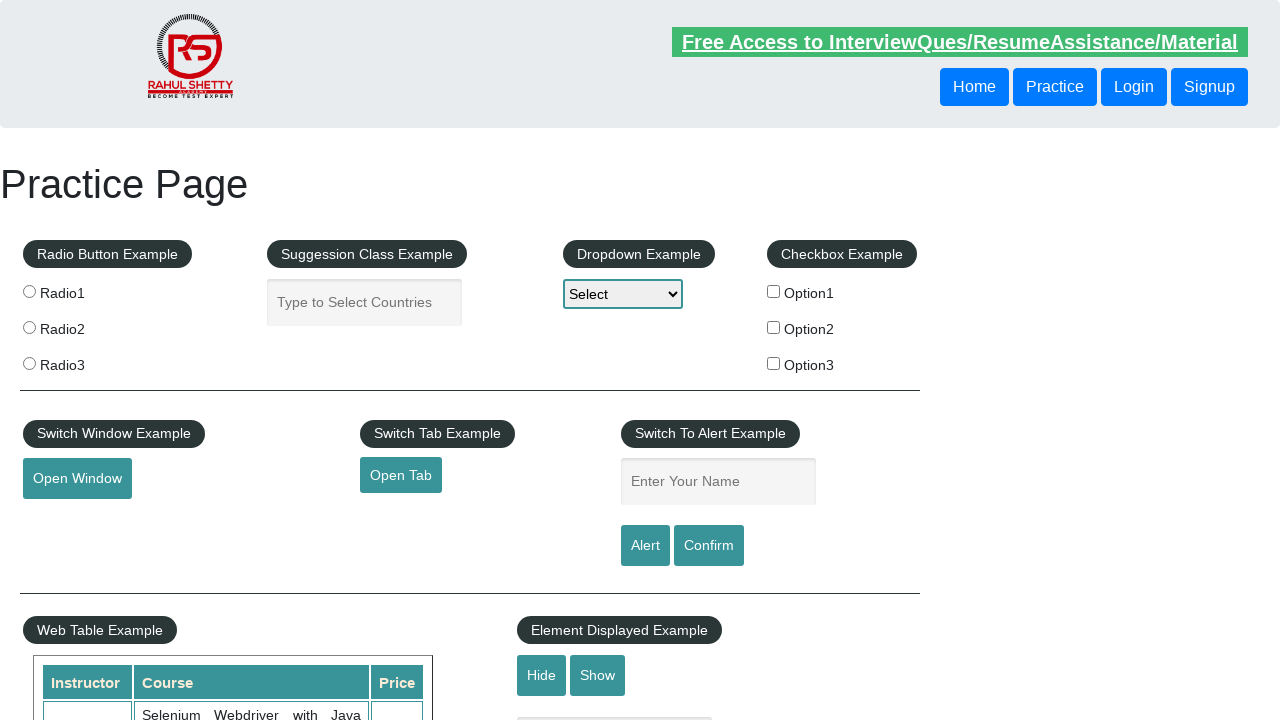

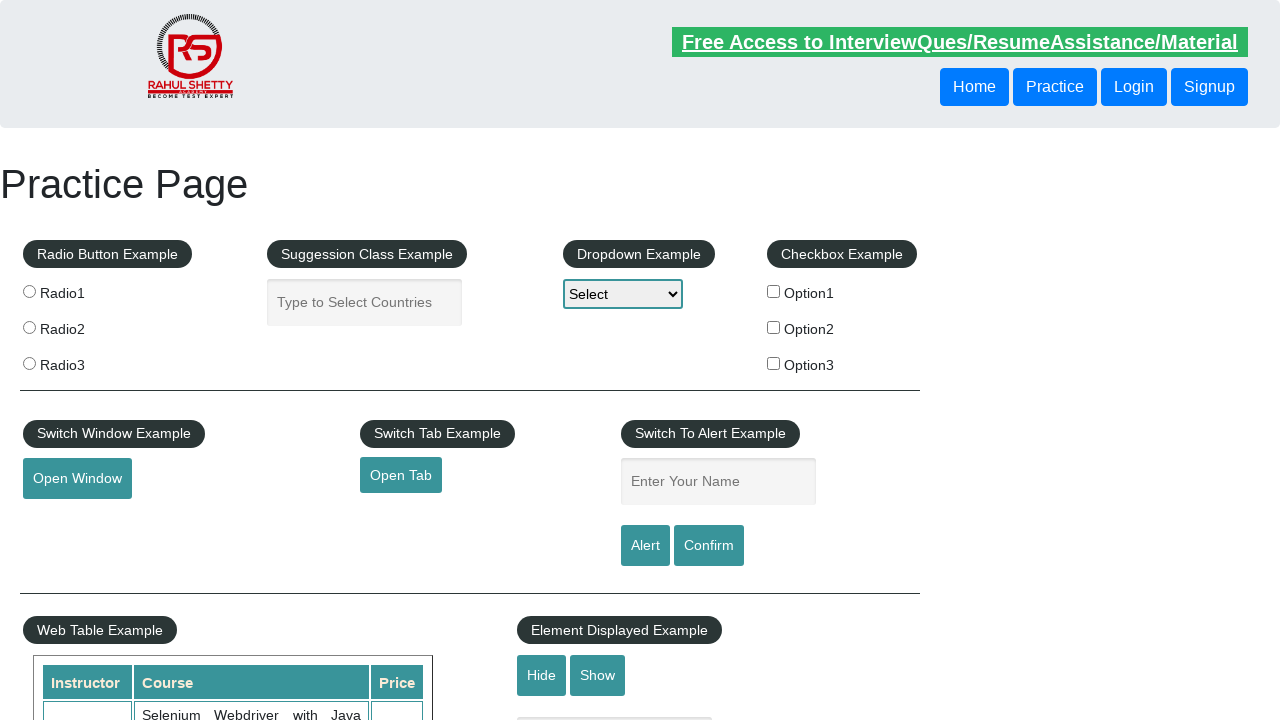